Navigates to demoblaze.com and counts the total number of links and images on the page

Starting URL: https://www.demoblaze.com/index.html

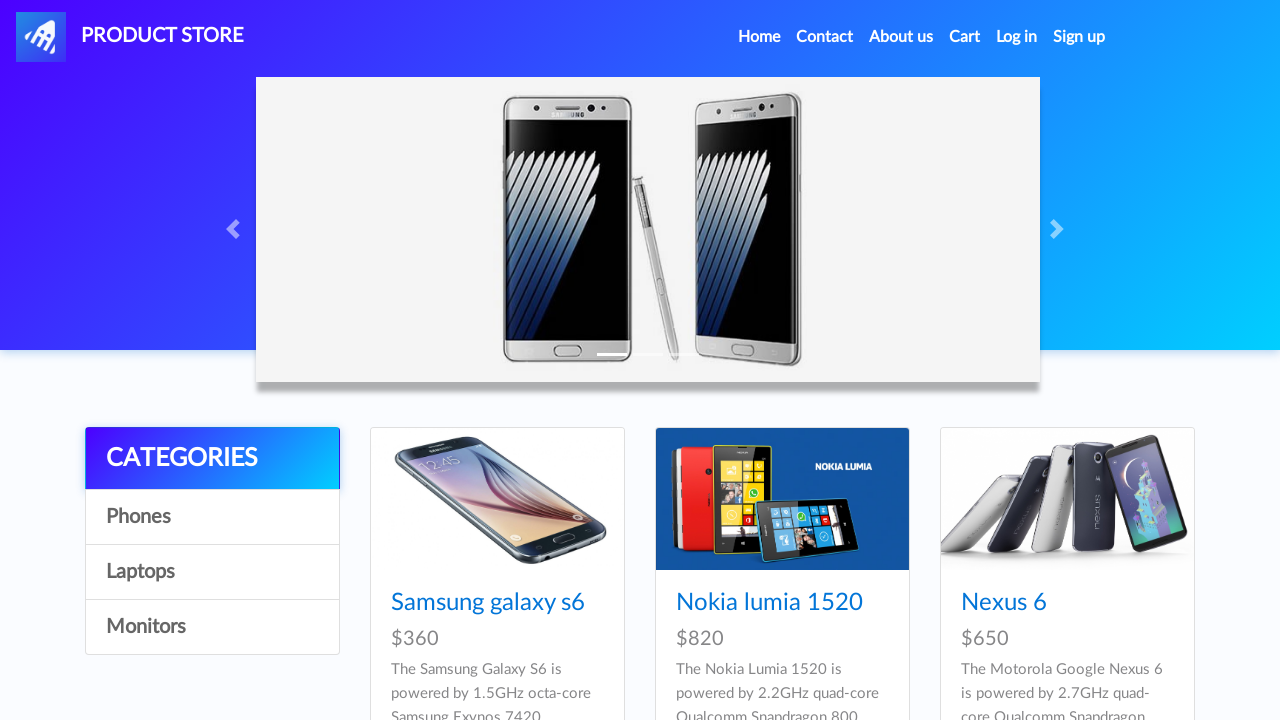

Waited for page content to load (domcontentloaded)
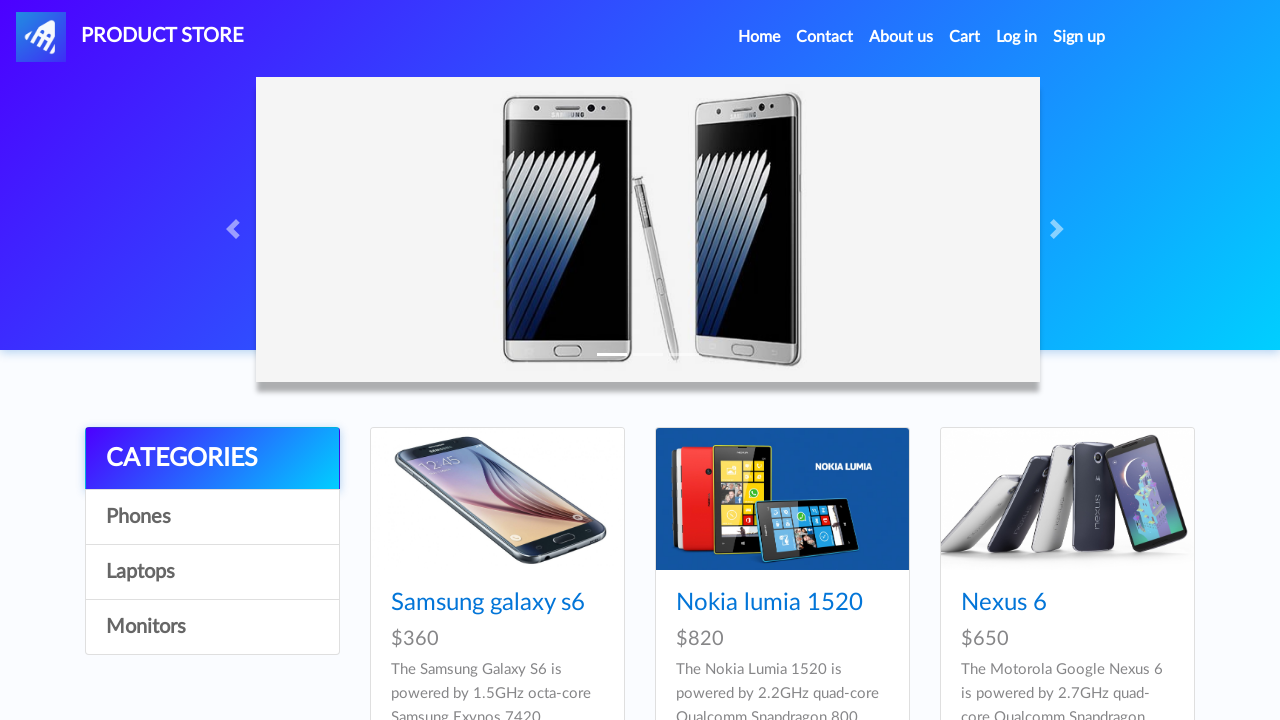

Retrieved all links on the page - Total: 33
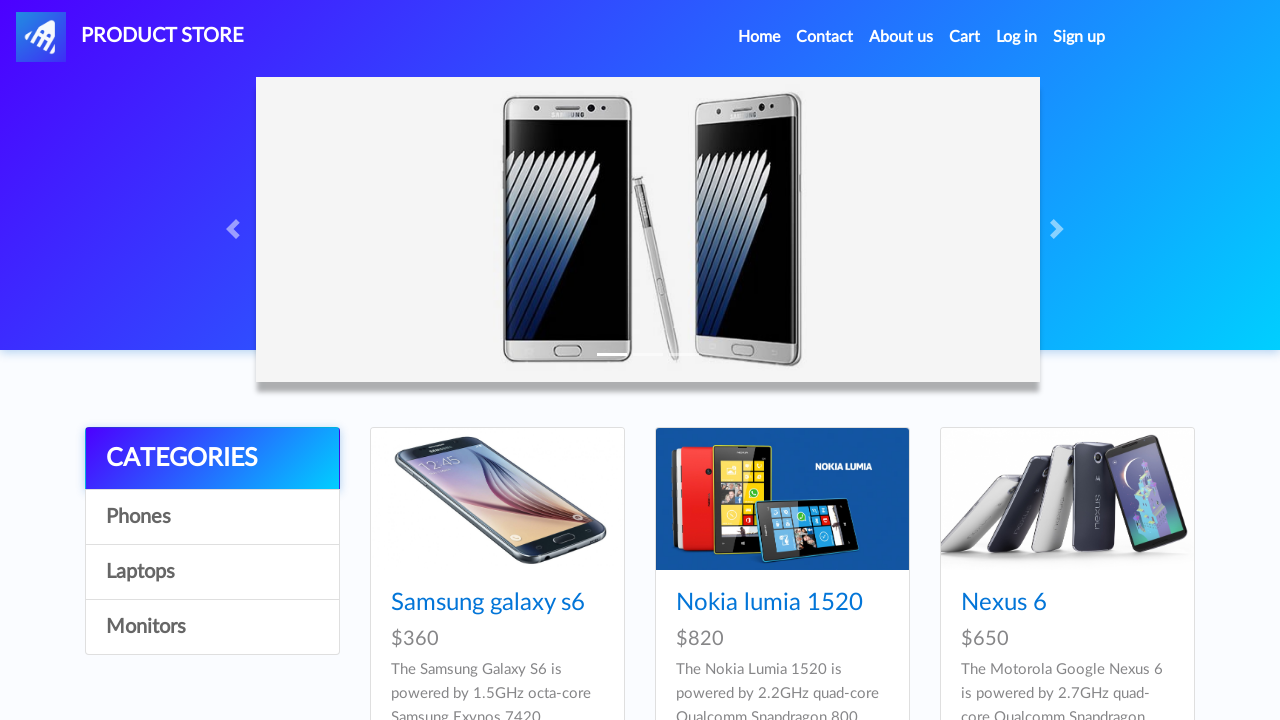

Iterated through all links and printed their text content
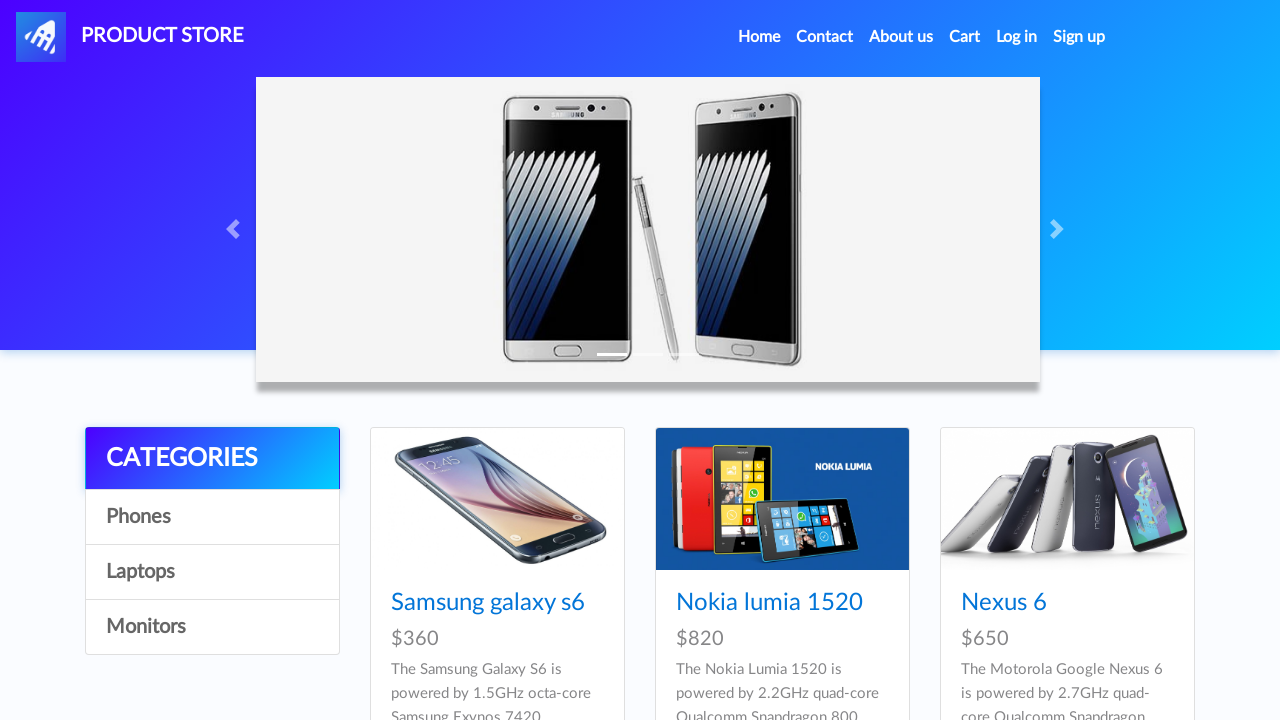

Retrieved all images on the page - Total: 14
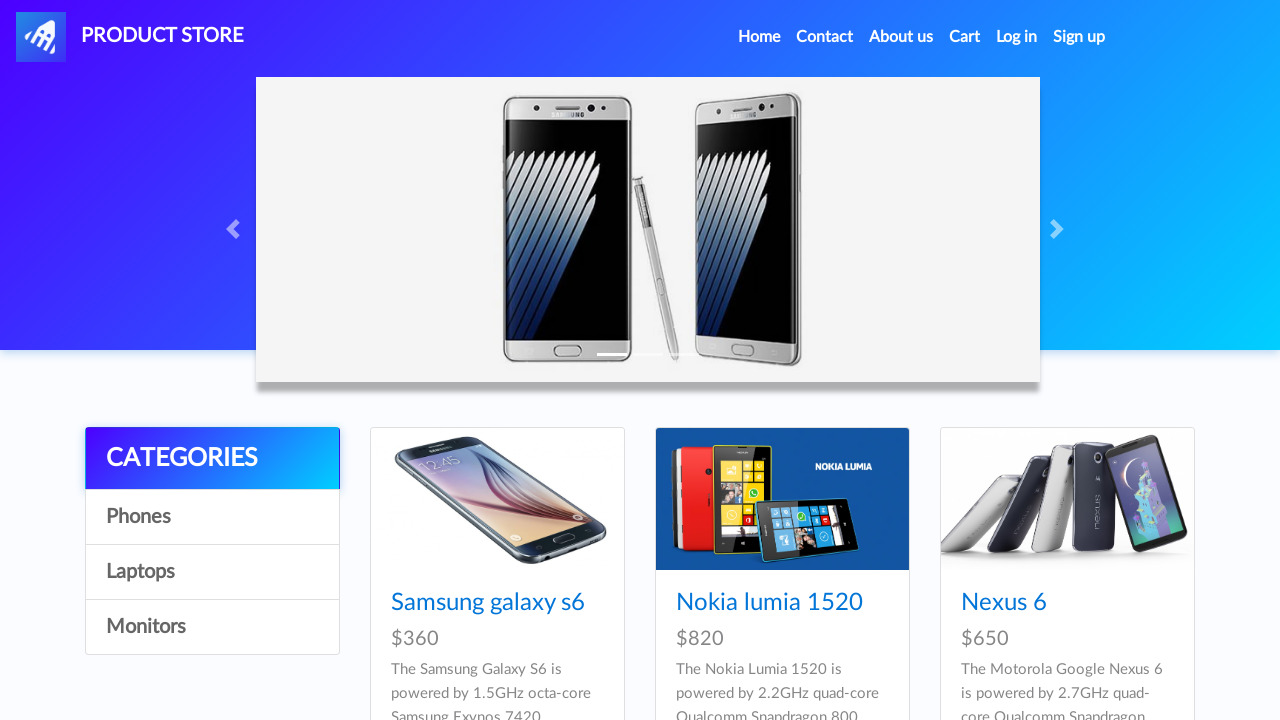

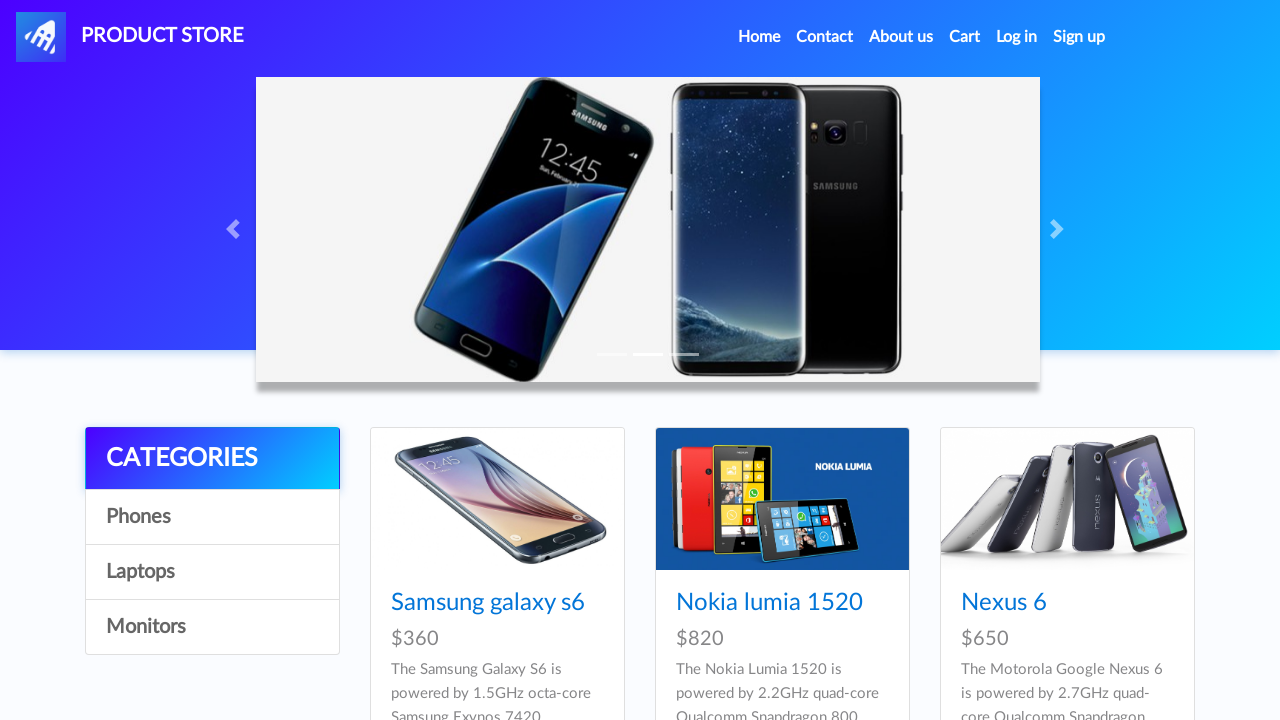